Opens VkusVill website and verifies that browser console logs don't contain severe errors

Starting URL: https://vkusvill.ru/

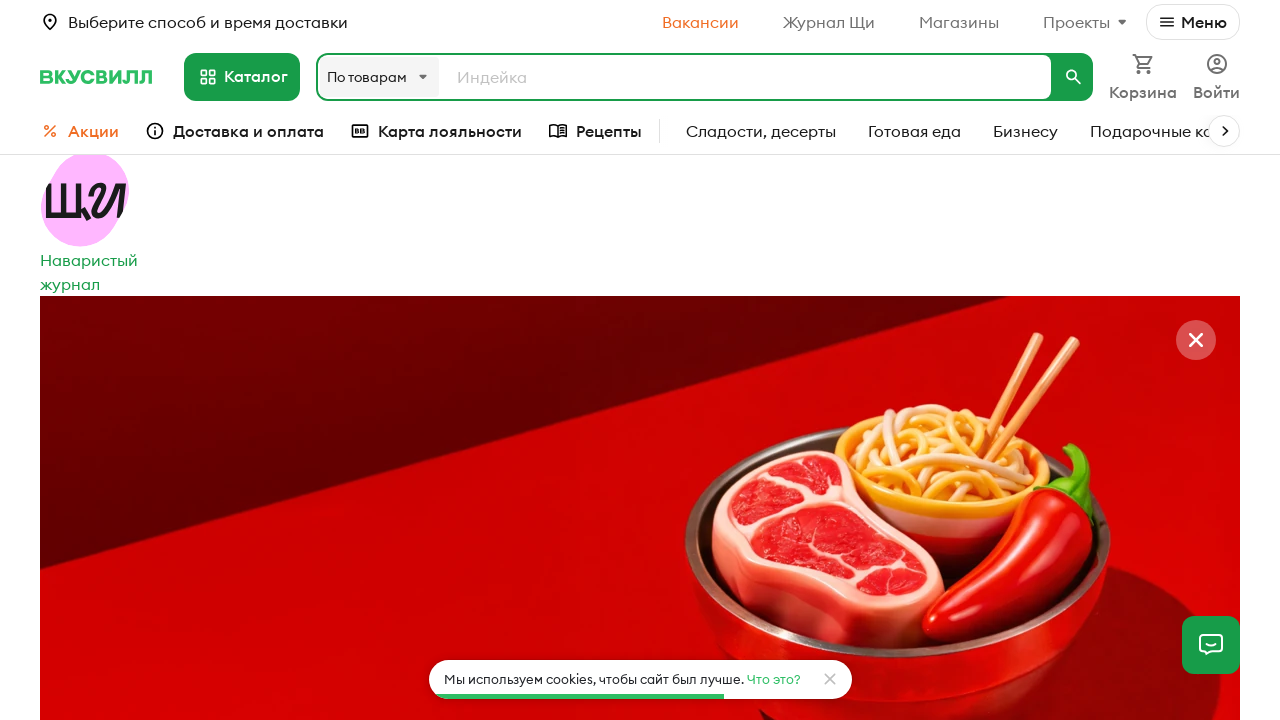

Set up console message listener
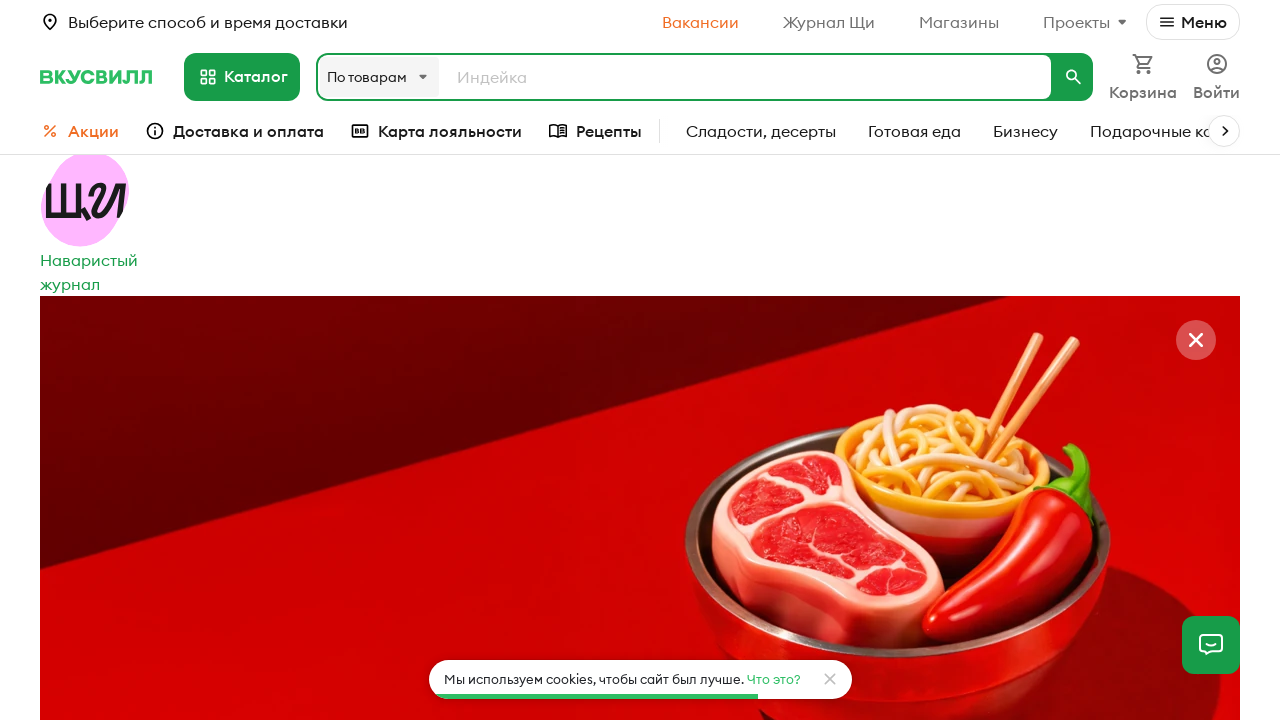

Reloaded VkusVill website to capture console messages
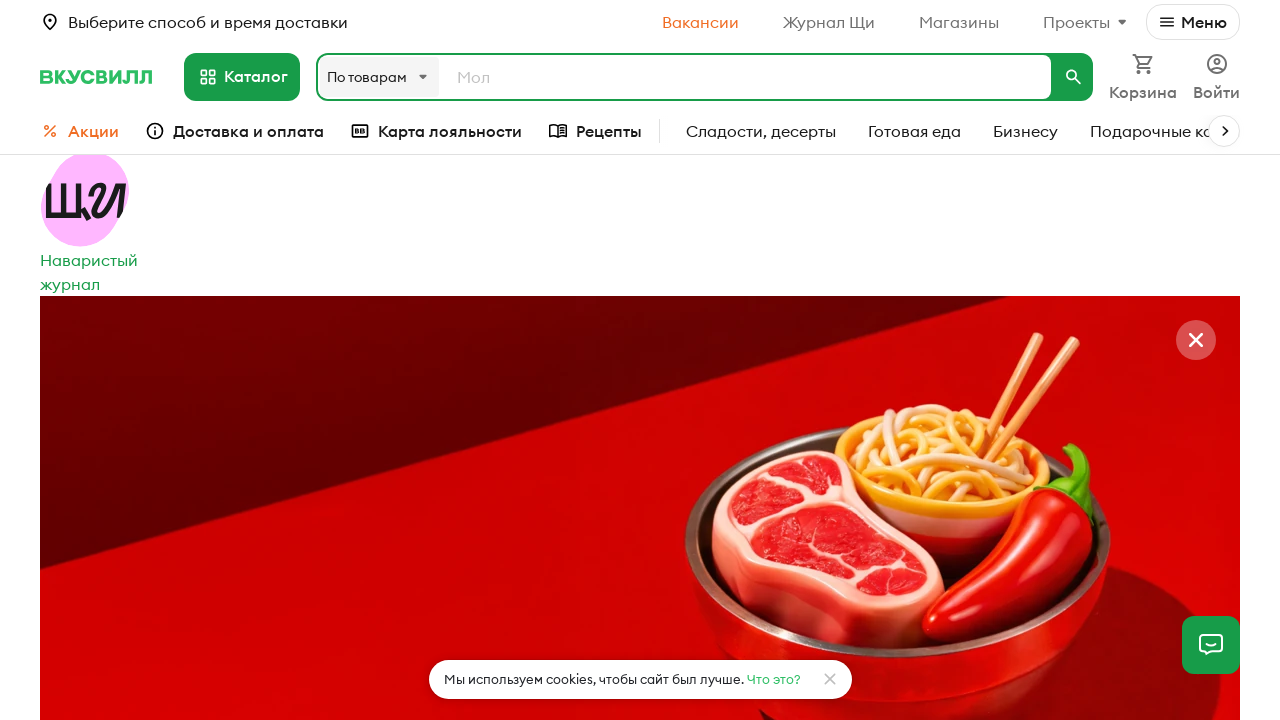

Checked console logs for severe errors - found 0 severe error(s)
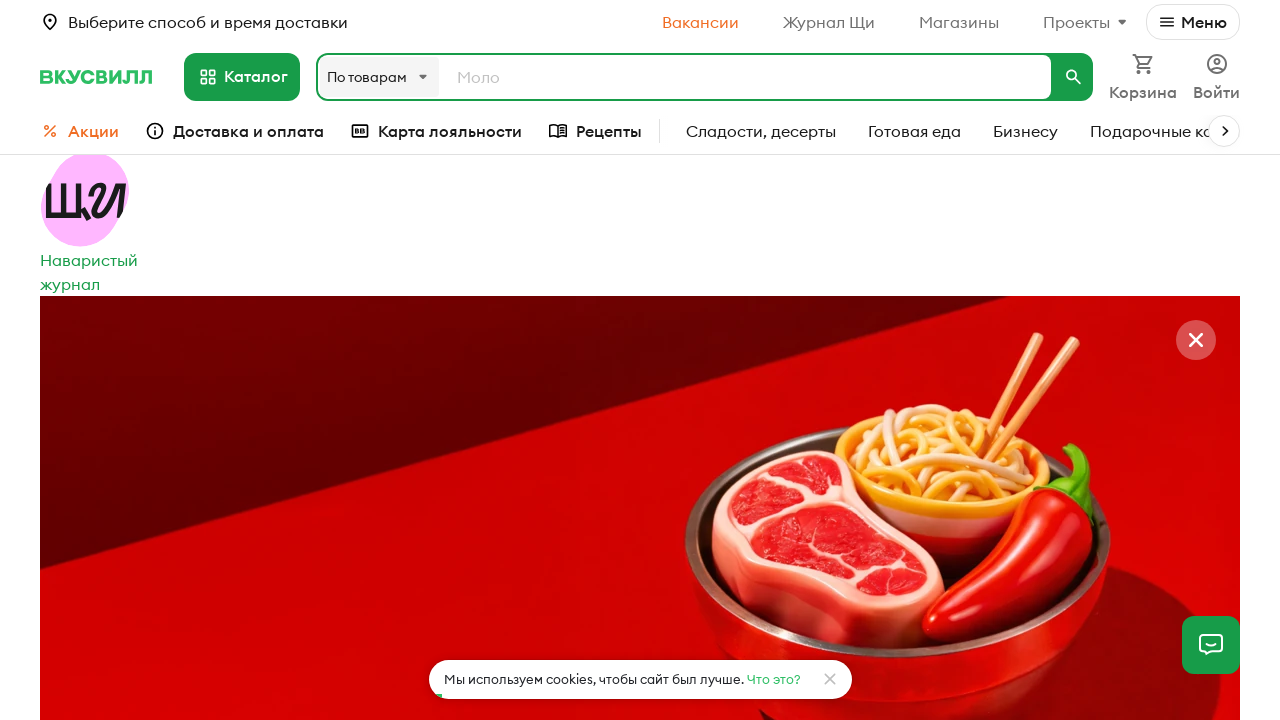

Verified that no severe errors are present in console logs
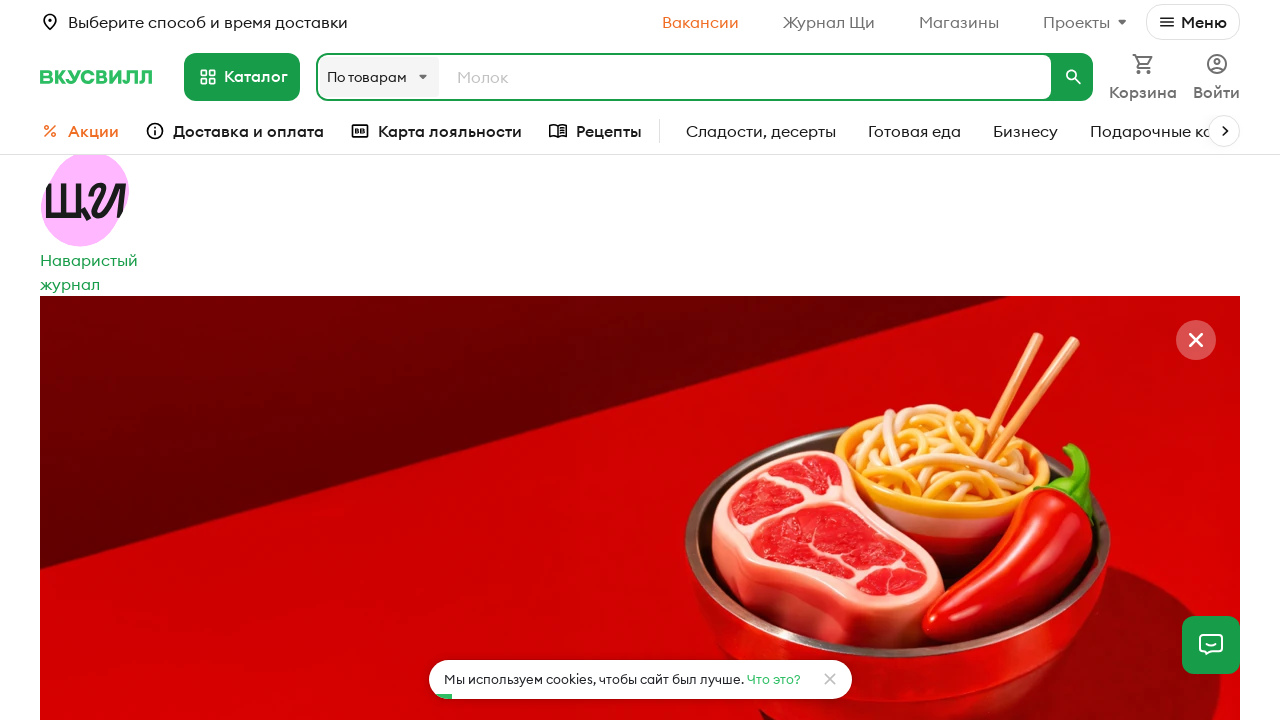

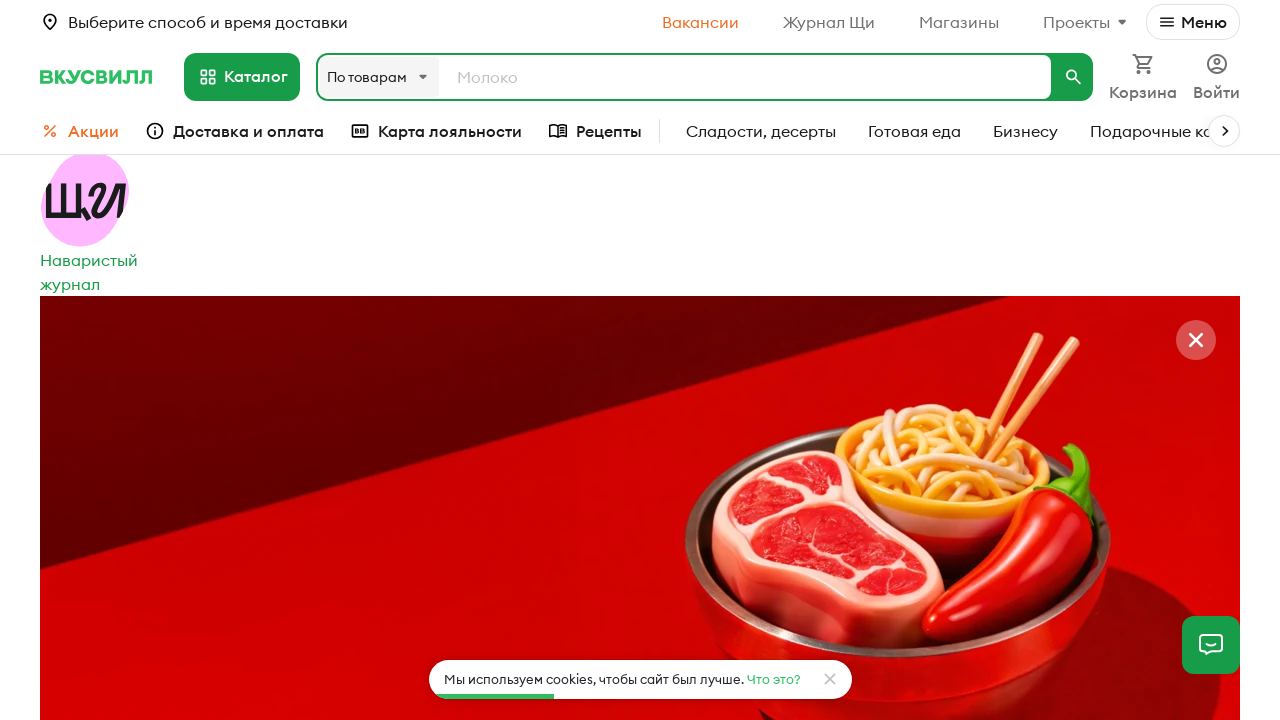